Tests various JavaScript executor functionalities including form interactions, scrolling, element highlighting, and alert handling on a test automation practice blog

Starting URL: https://testautomationpractice.blogspot.com/

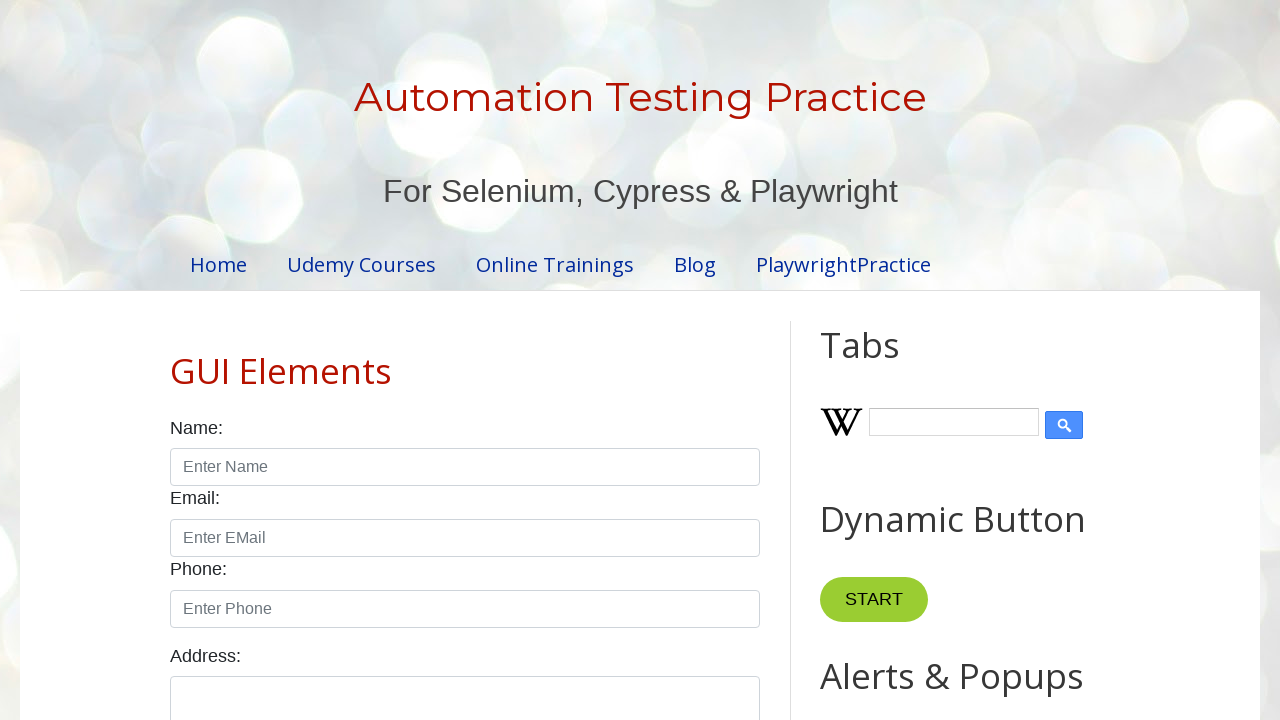

Clicked submit button at (1064, 425) on xpath=//input[@type='submit']
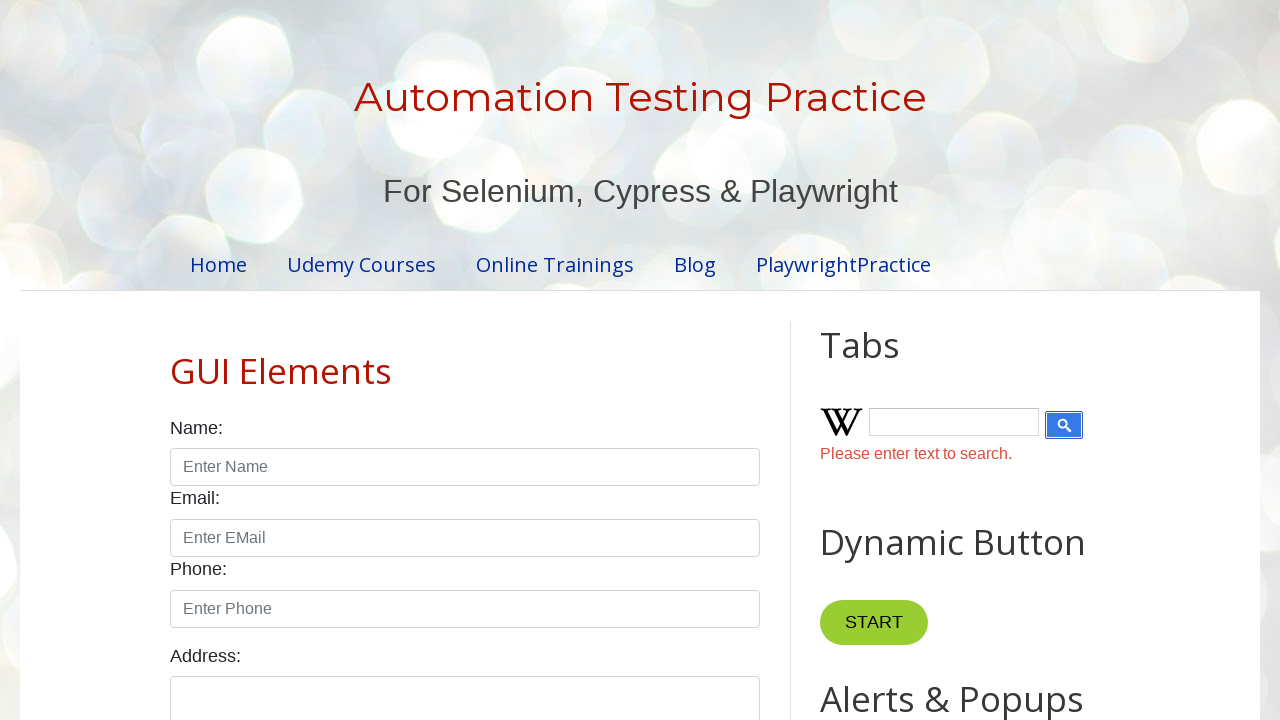

Filled name field with 'Test' on //input[@id='name']
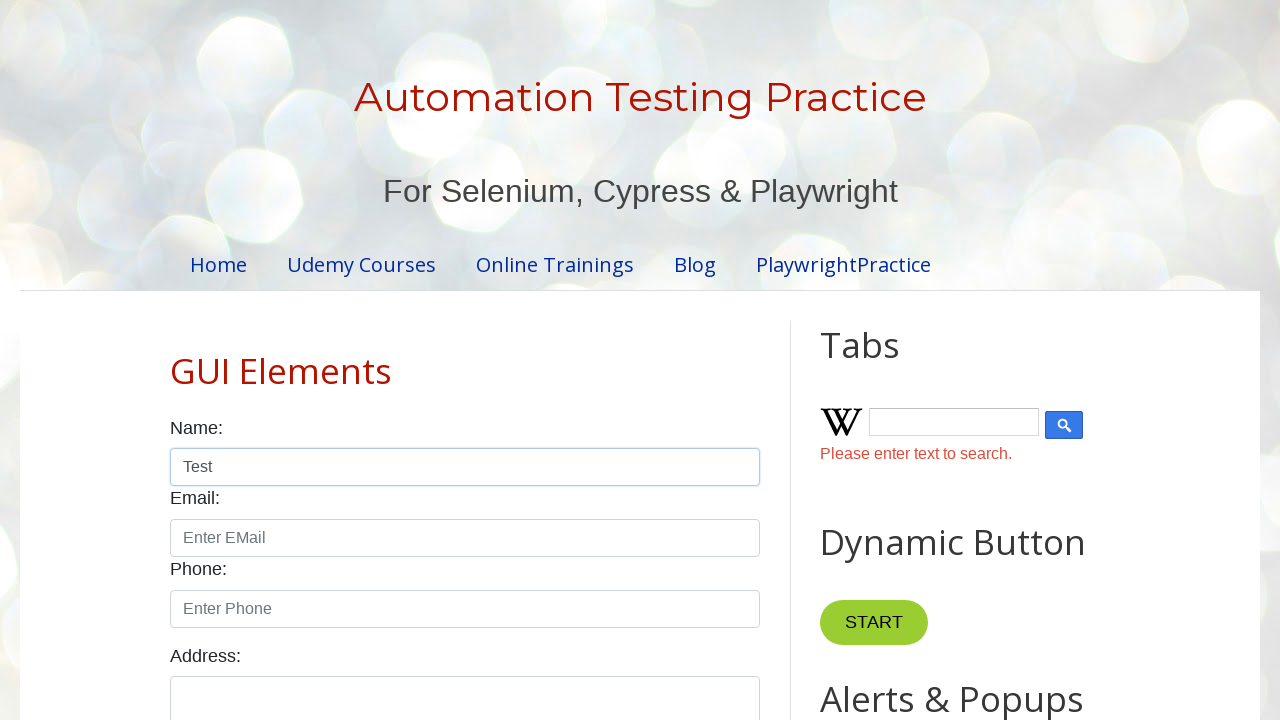

Scrolled to dropdown button element
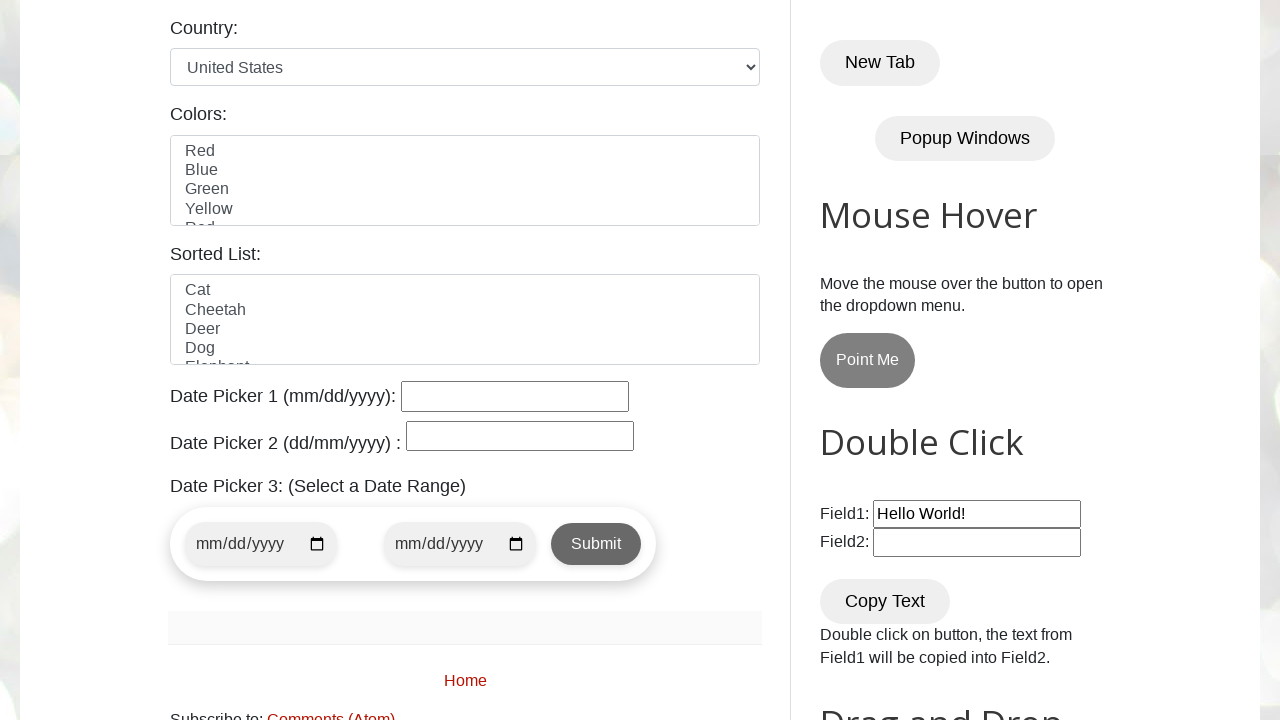

Scrolled down by 300 pixels
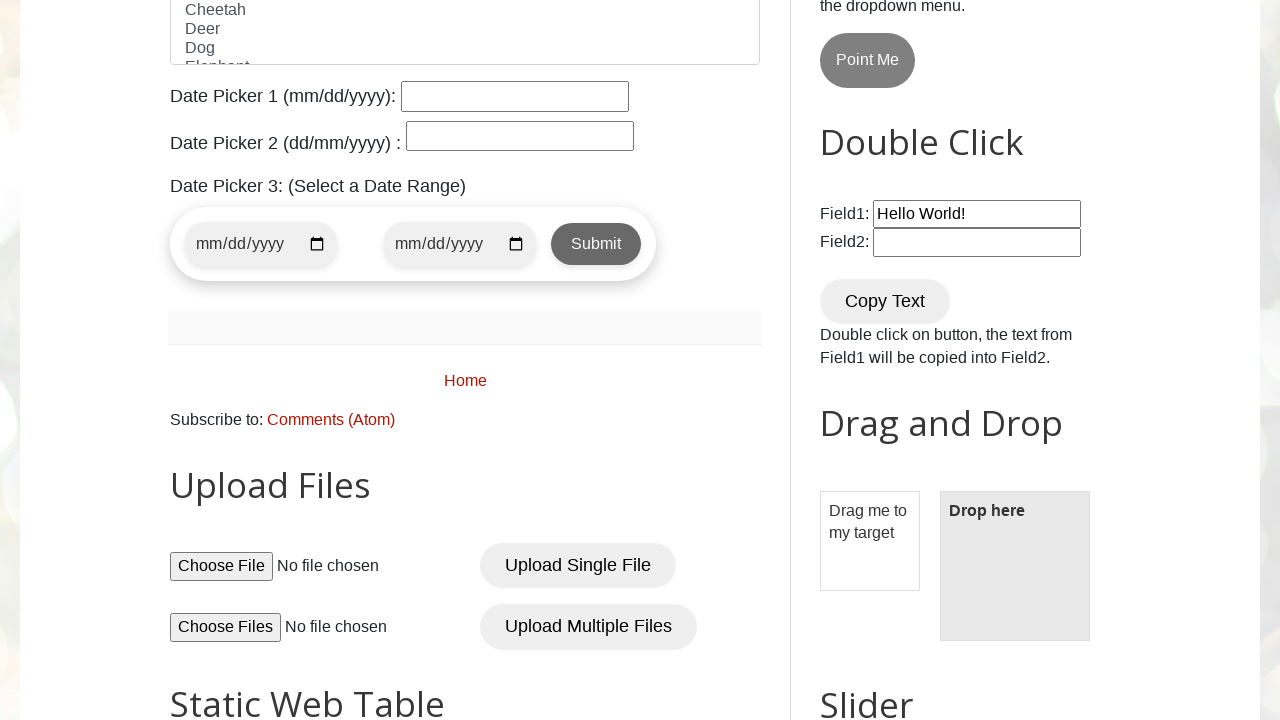

Scrolled down by 500 pixels
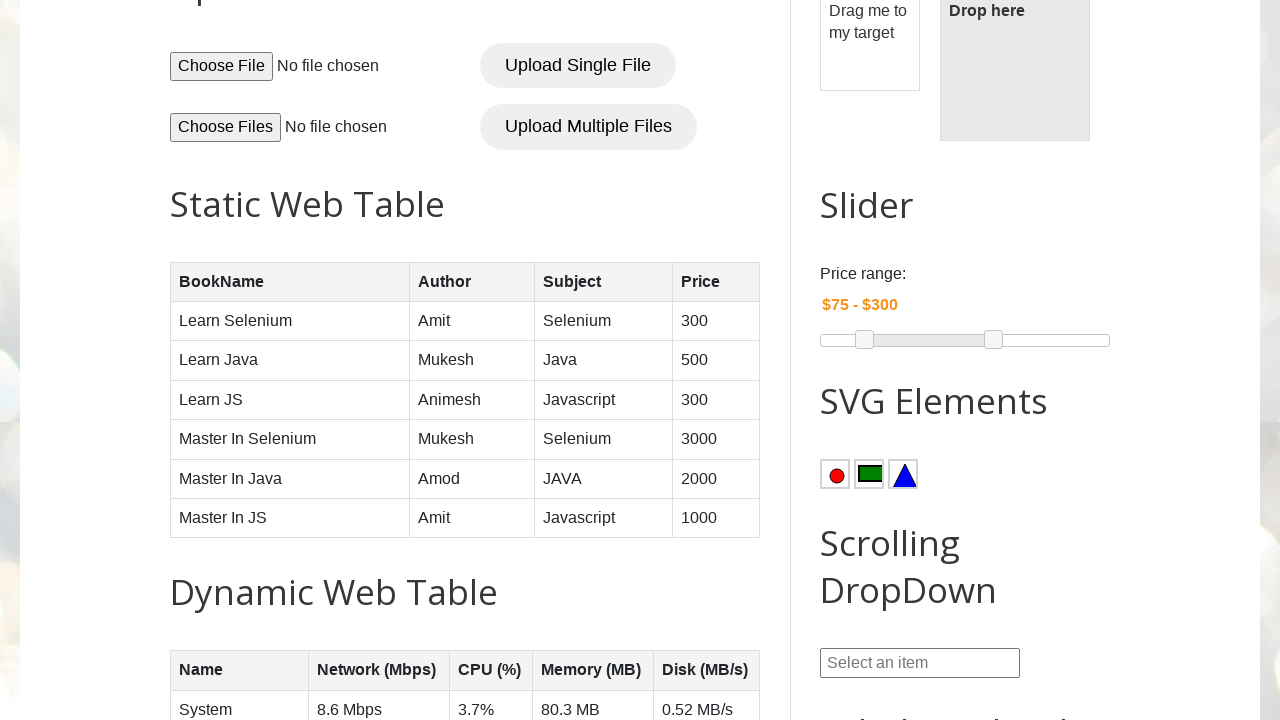

Scrolled up by 500 pixels
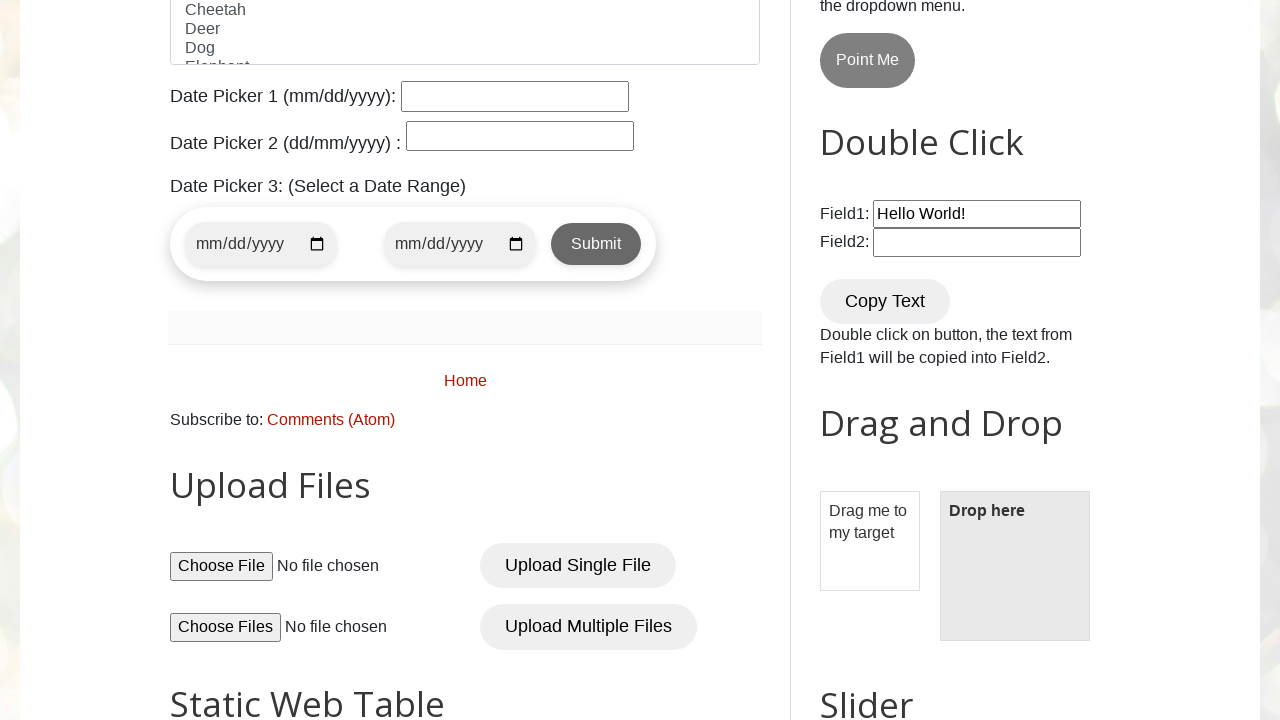

Scrolled to top of page
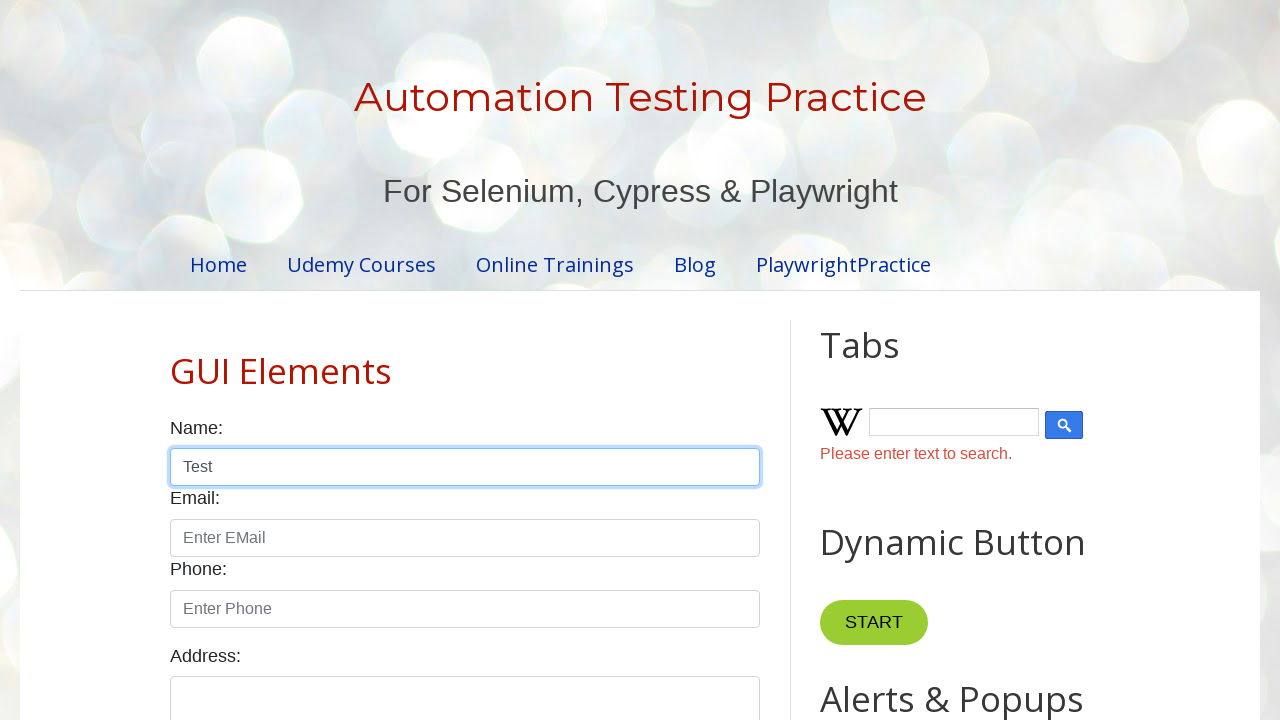

Highlighted Tabs heading element with blue border
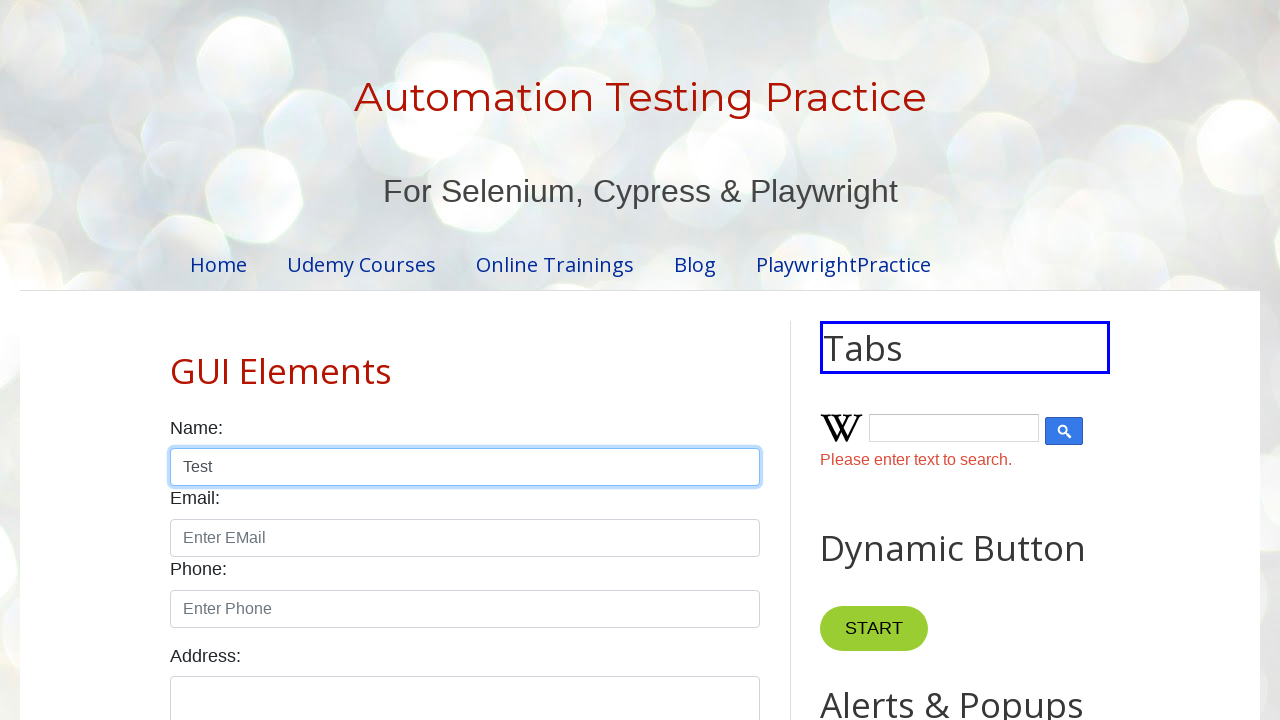

Retrieved page title: Automation Testing Practice
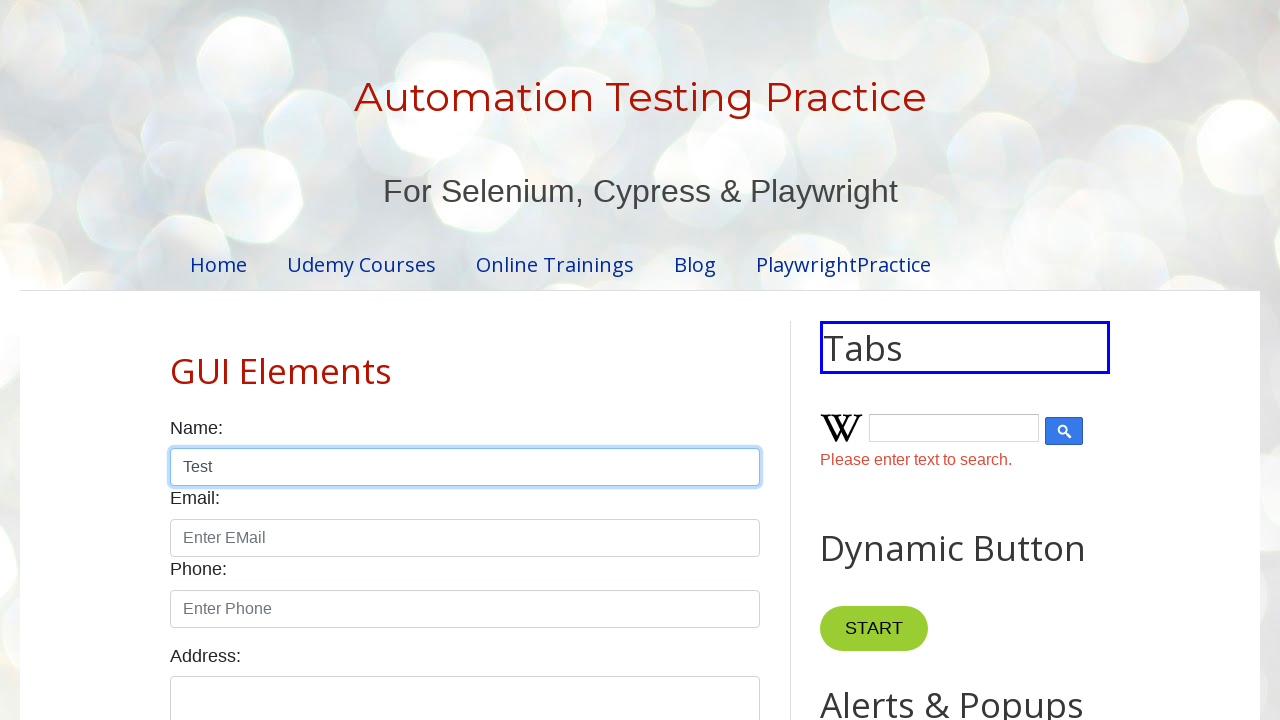

Reloaded the page
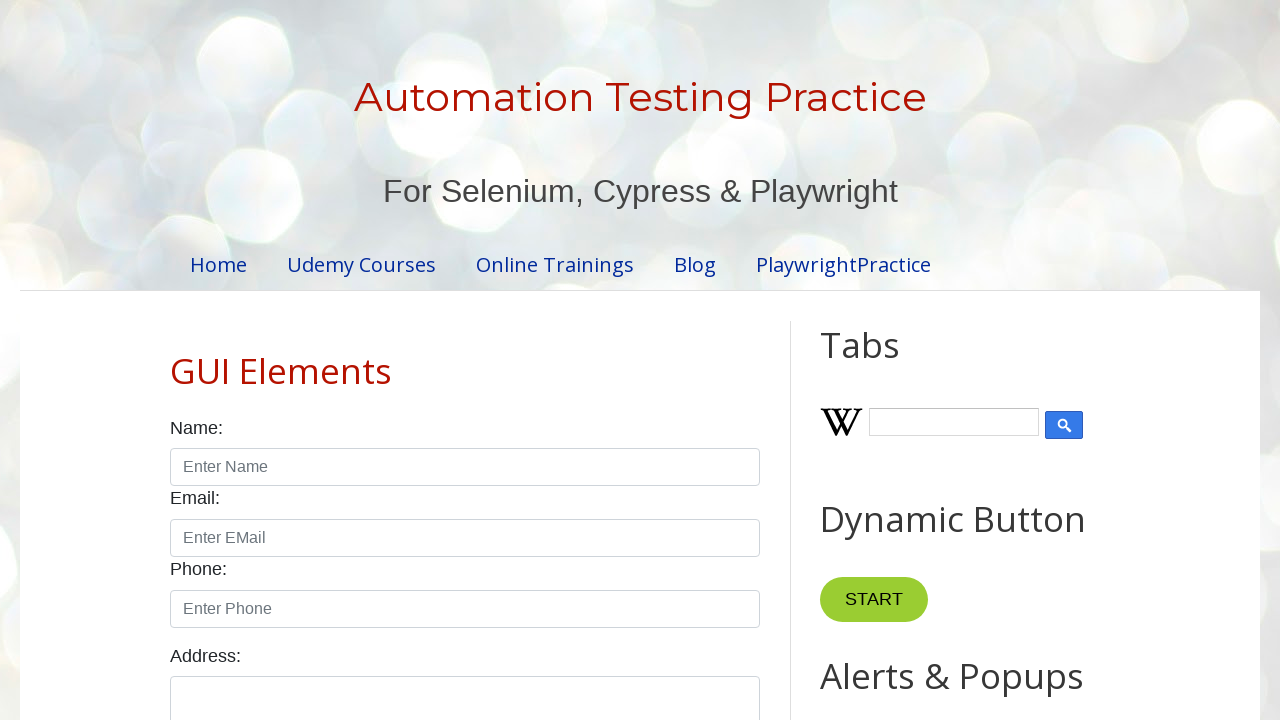

Disabled email input field
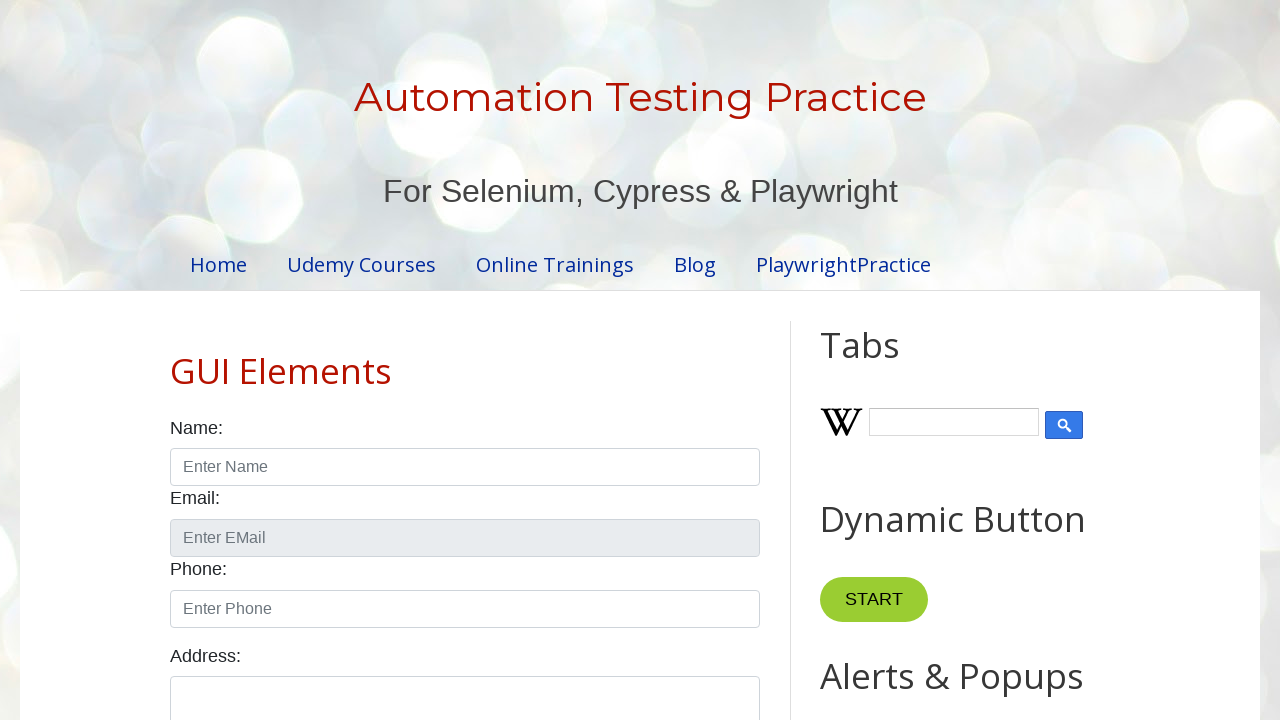

Created alert dialog with message 'Hello' and accepted it
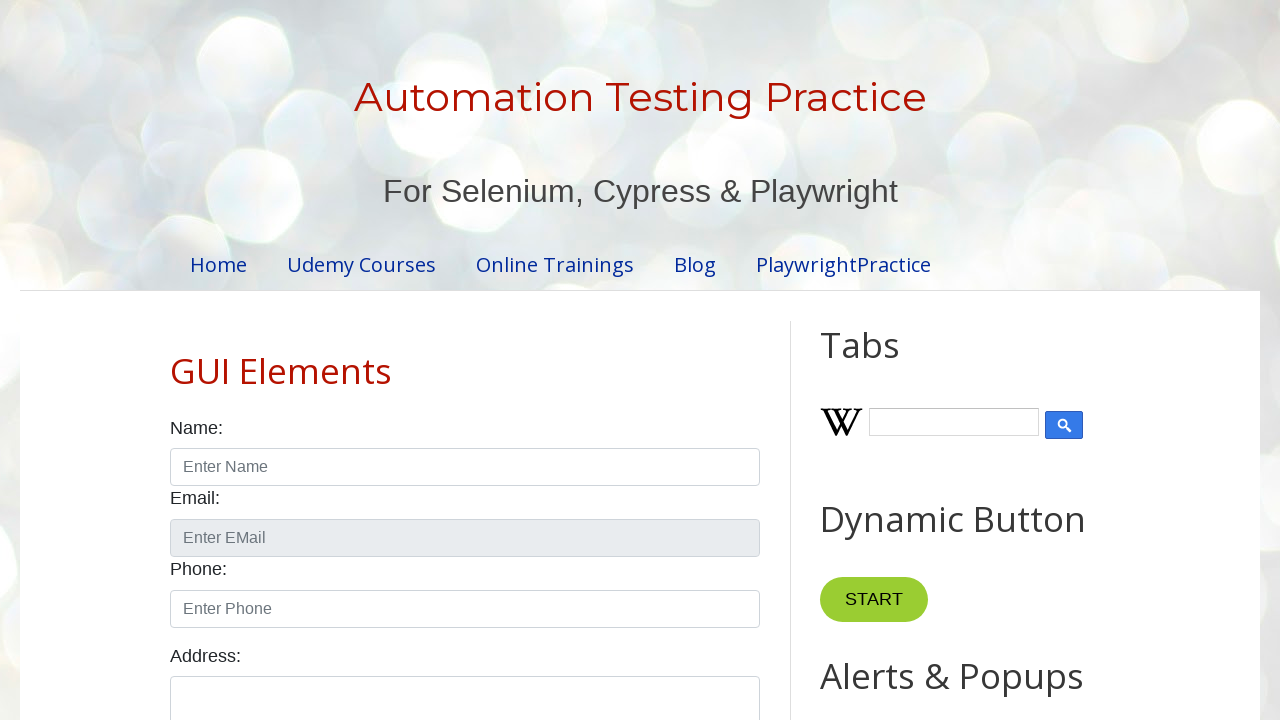

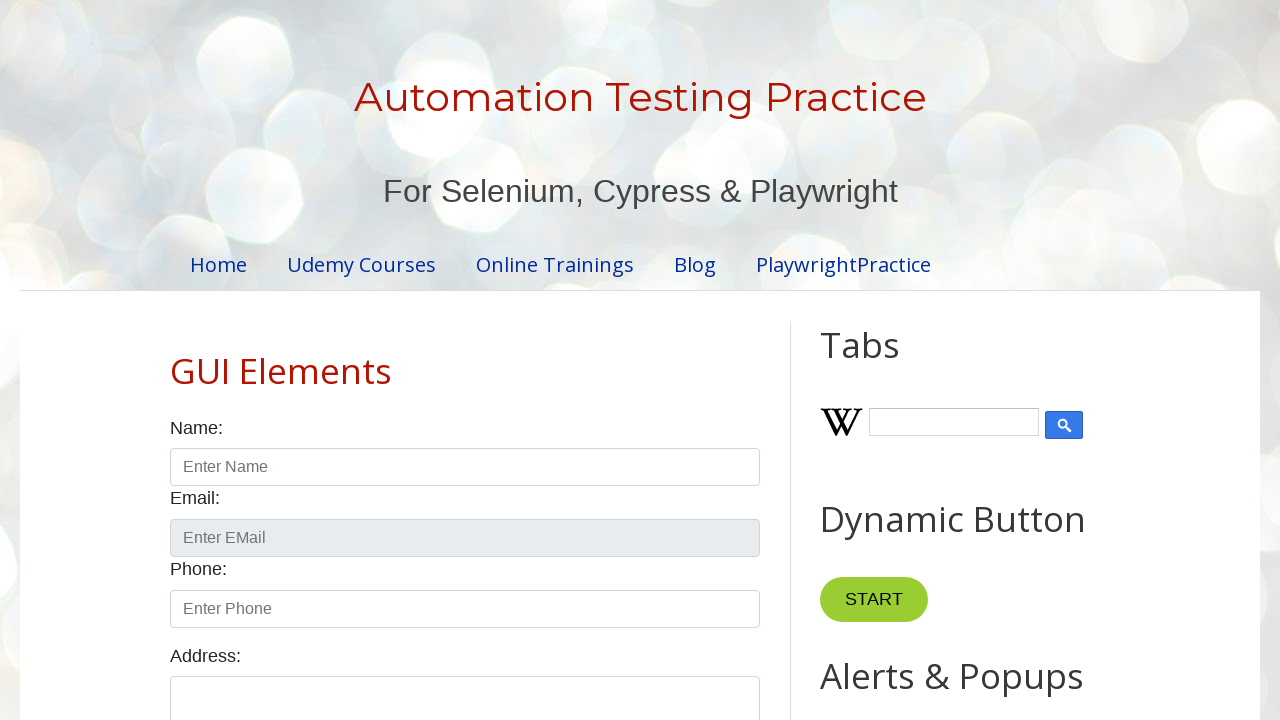